Fills out a Selenium practice form with various fields including name, gender, experience, date, profession, tools, continent and commands, then submits the form

Starting URL: https://www.techlistic.com/p/selenium-practice-form.html

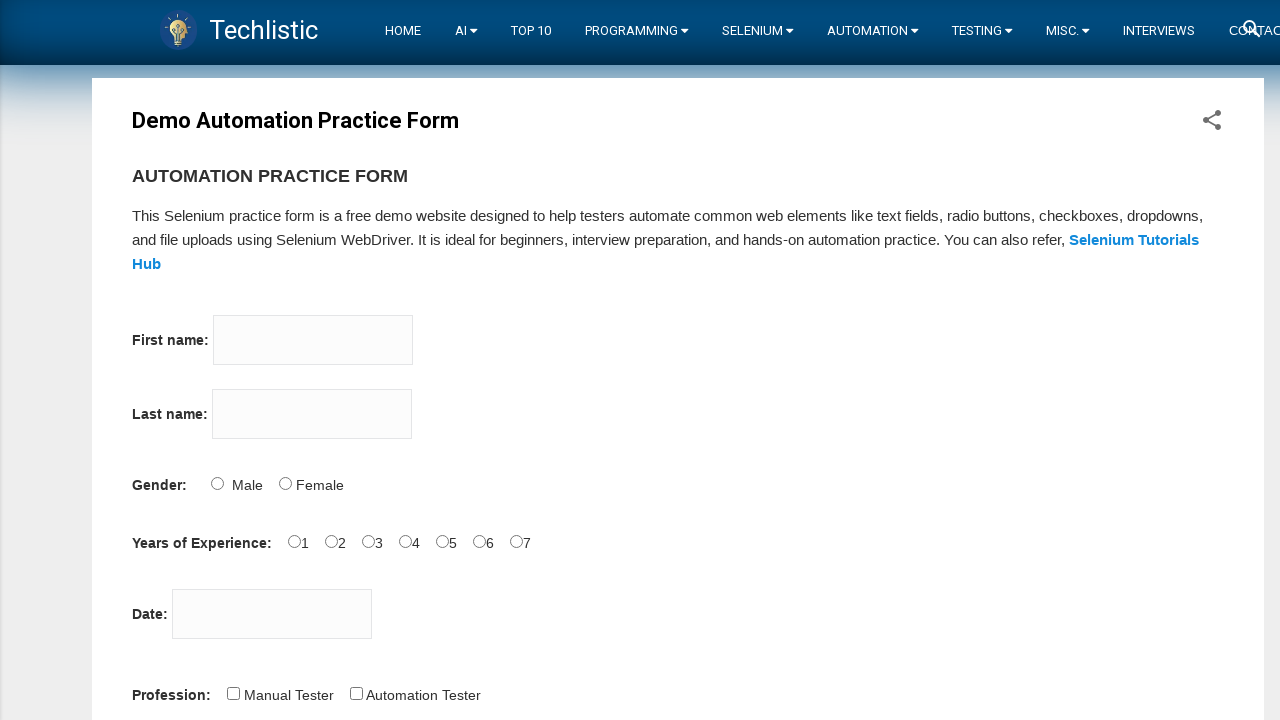

Filled firstname field with 'John' on (//input[@name='firstname'])[1]
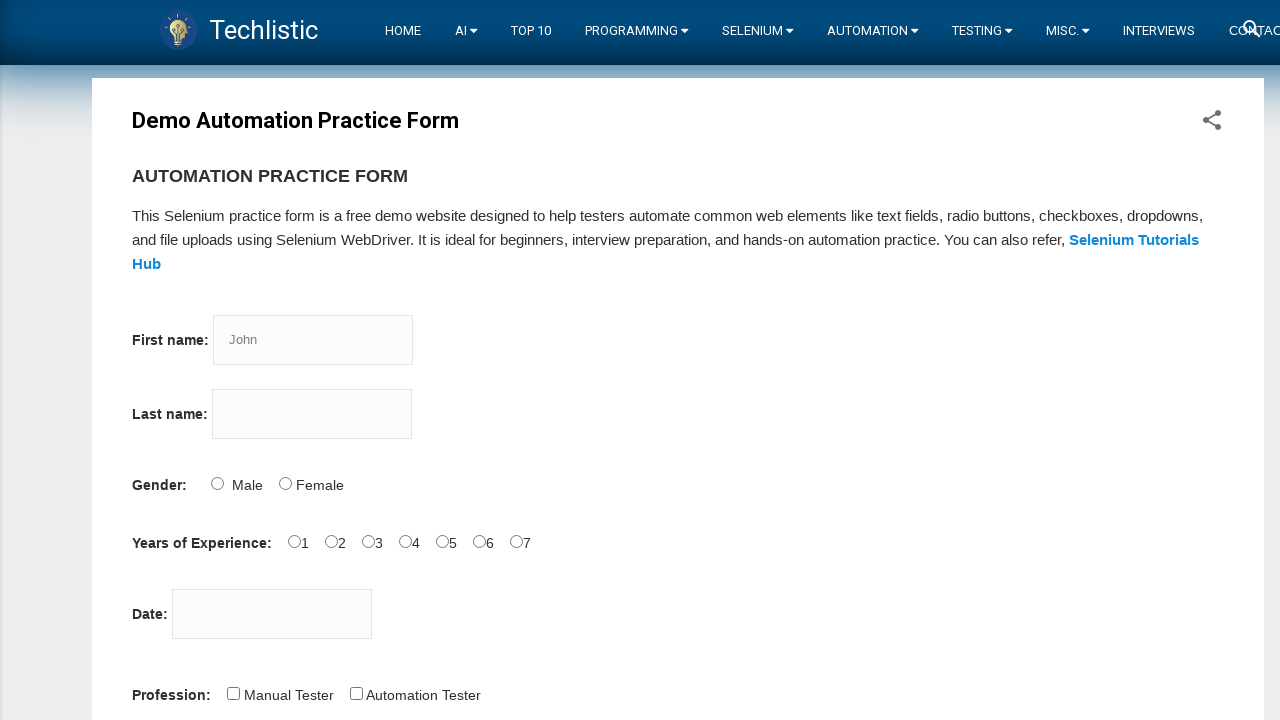

Pressed Tab to move to lastname field on (//input[@name='firstname'])[1]
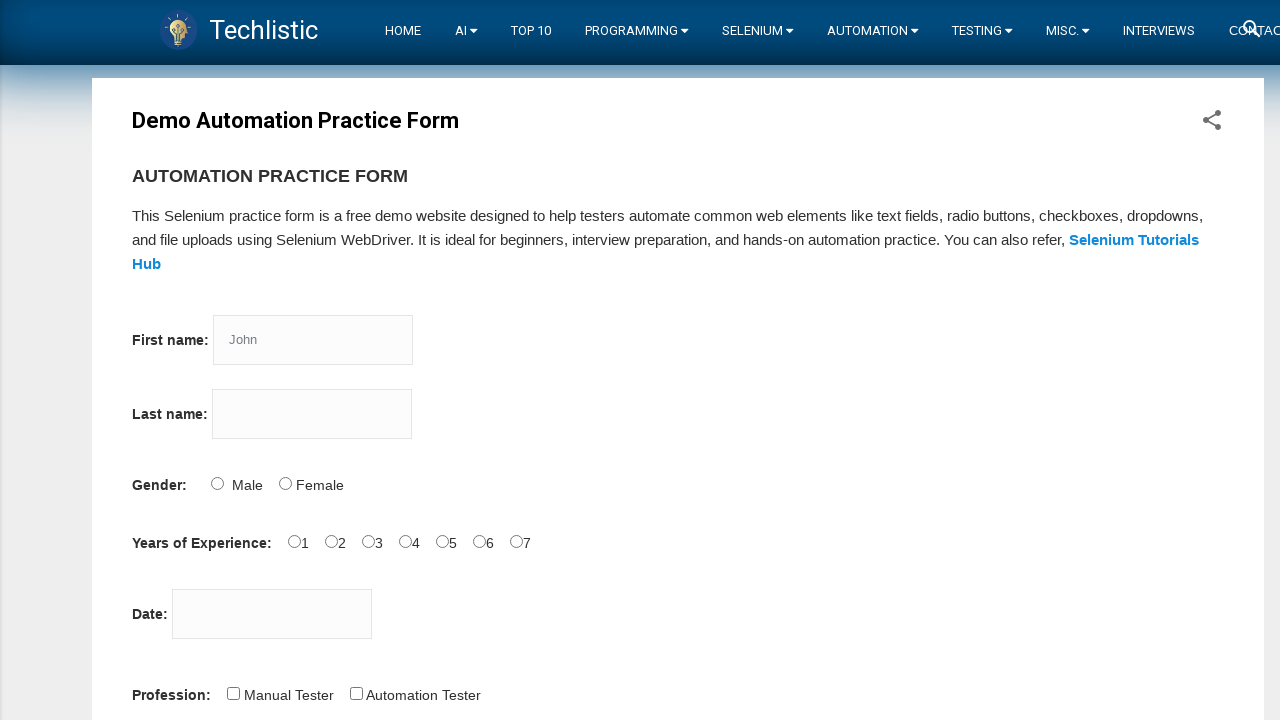

Filled lastname field with 'Smith'
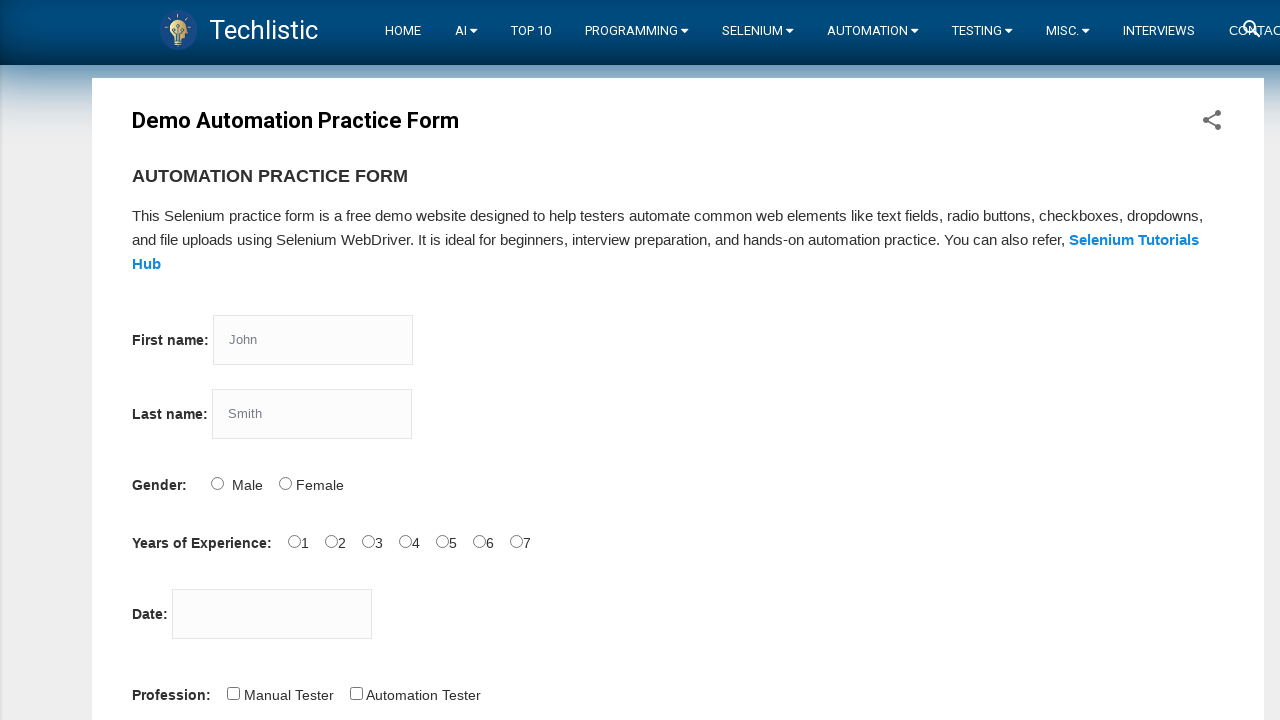

Pressed Tab to move to gender field
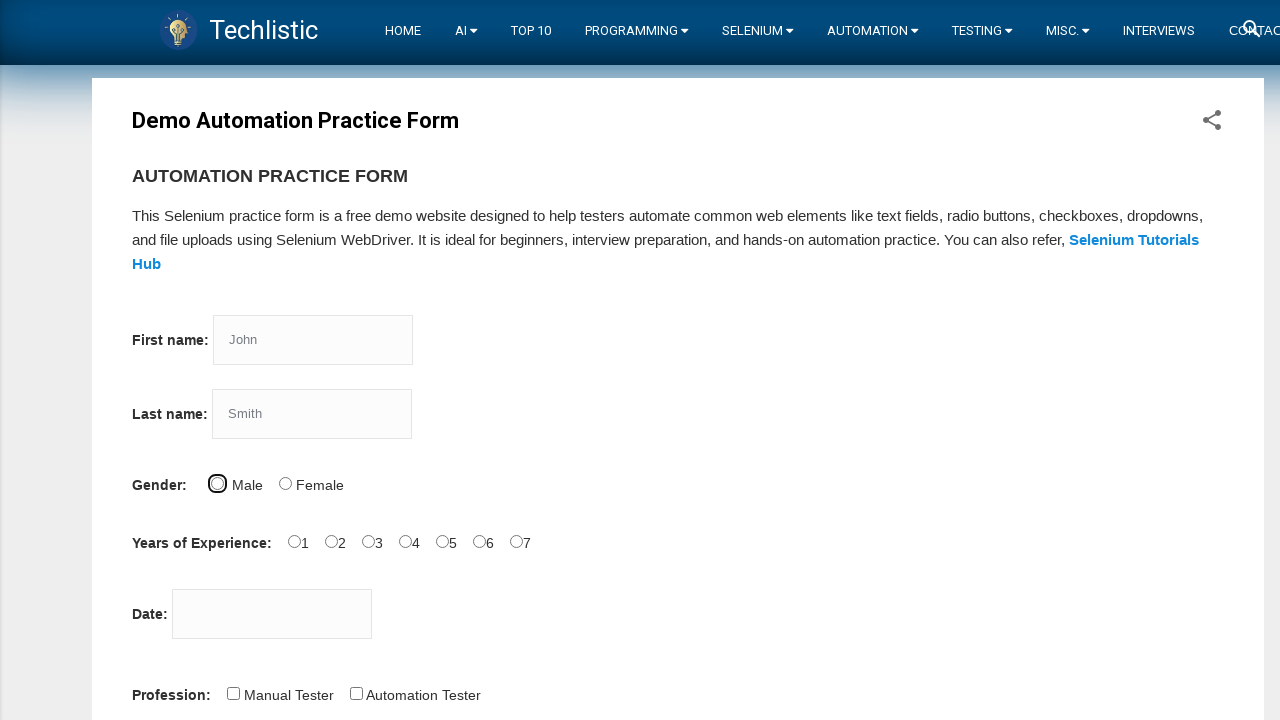

Selected gender option with Space
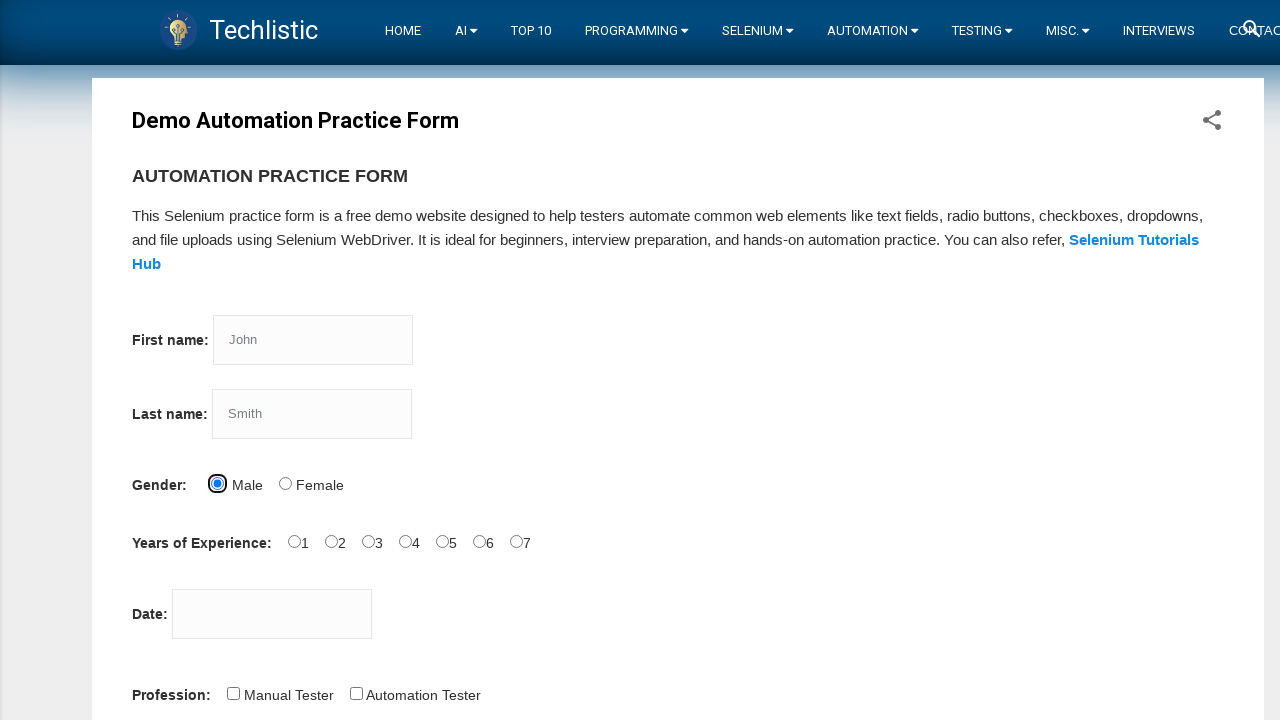

Pressed Tab to move to experience field
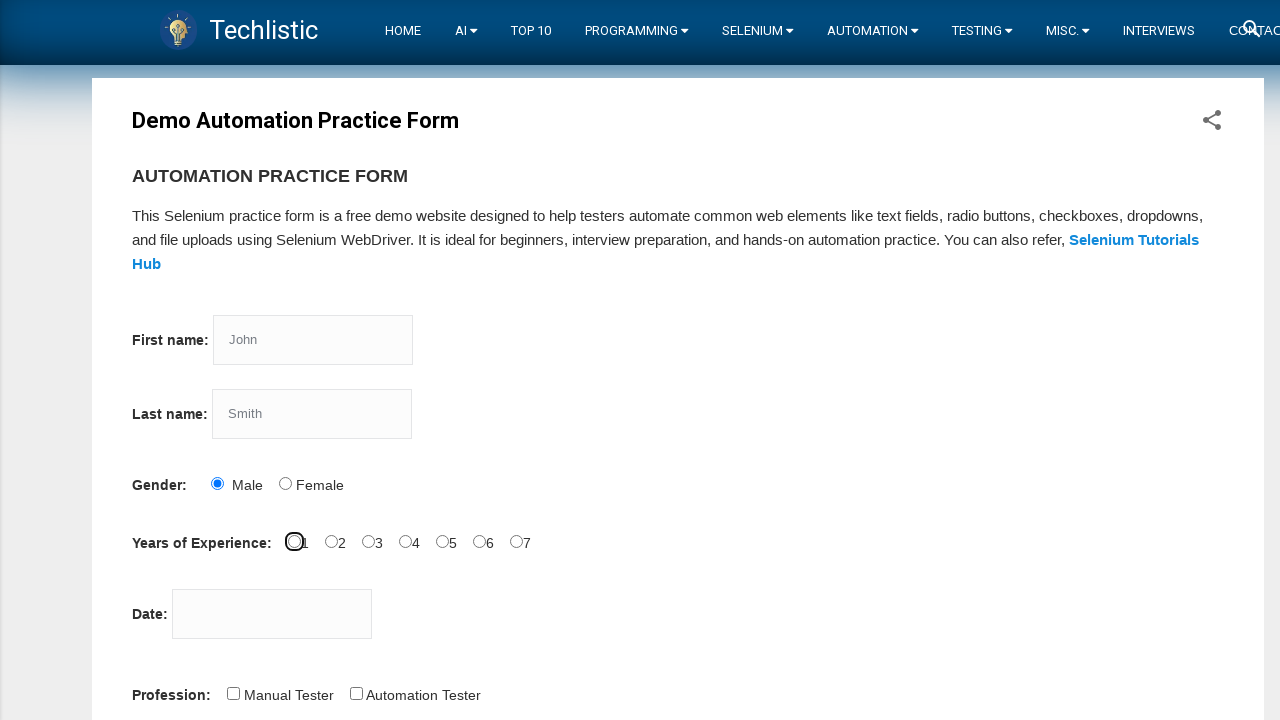

Navigated to 5th experience option using arrow keys
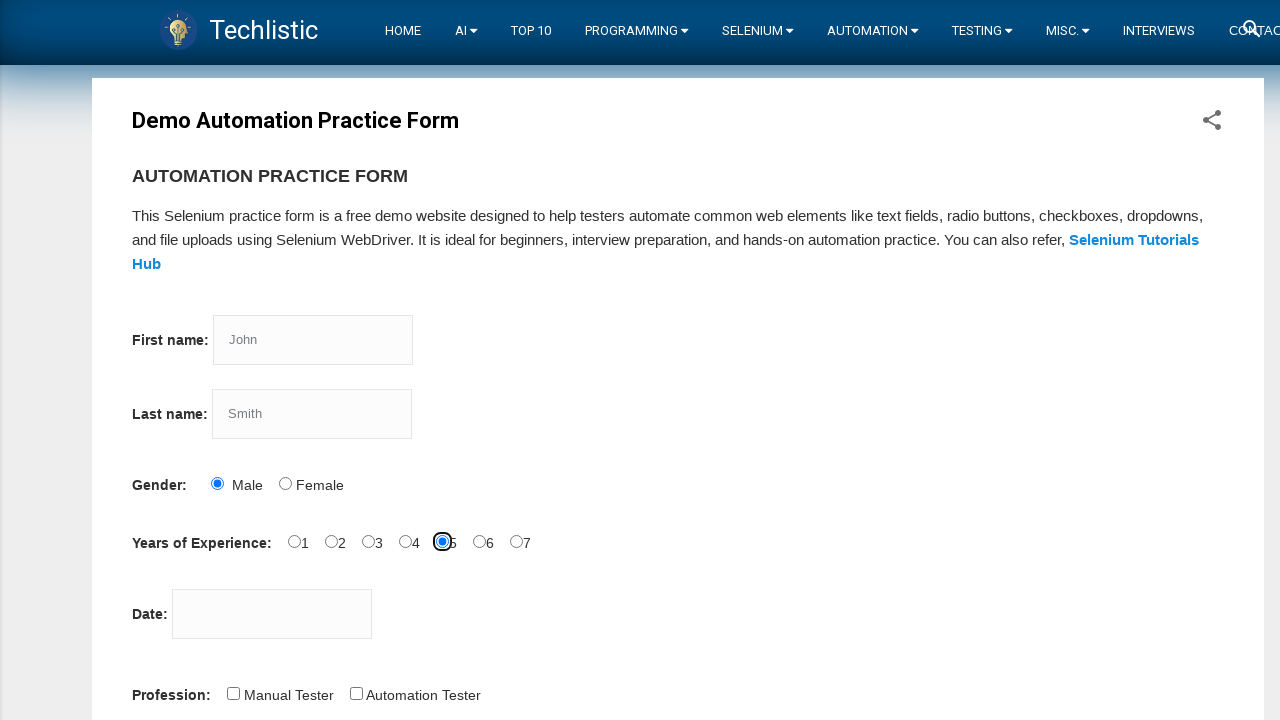

Selected 5th experience option with Space
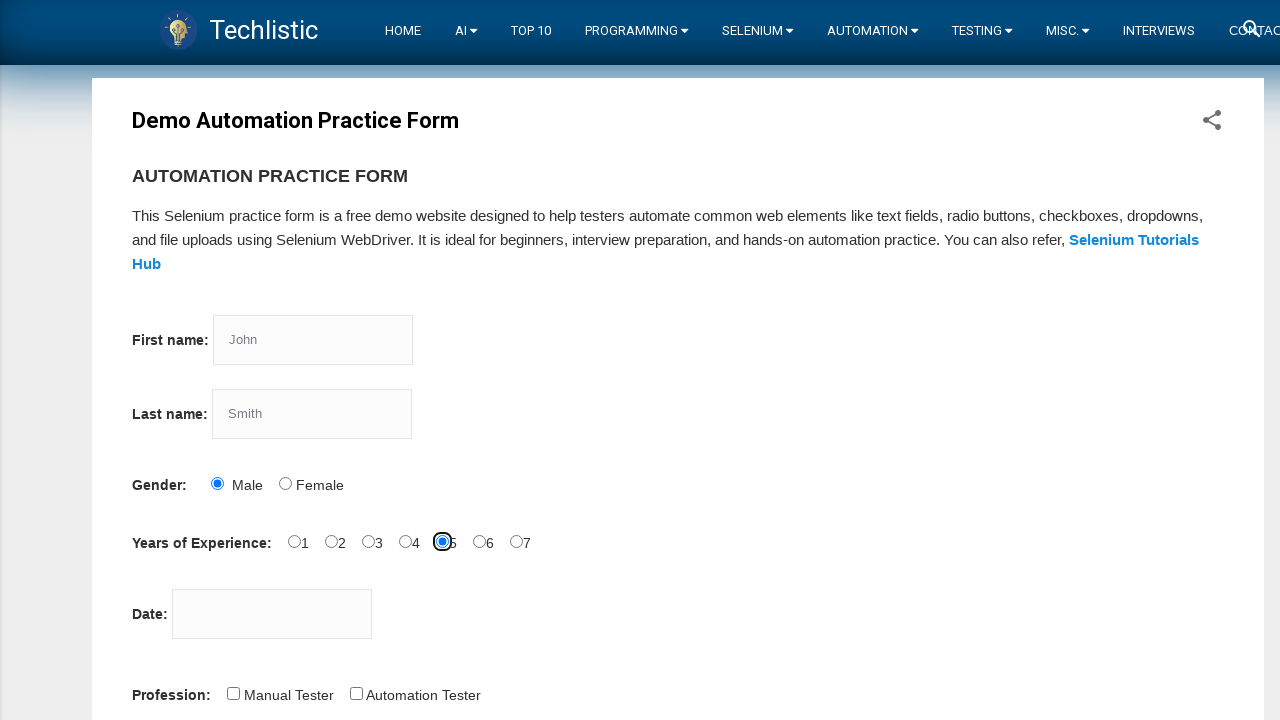

Pressed Tab to move to date field
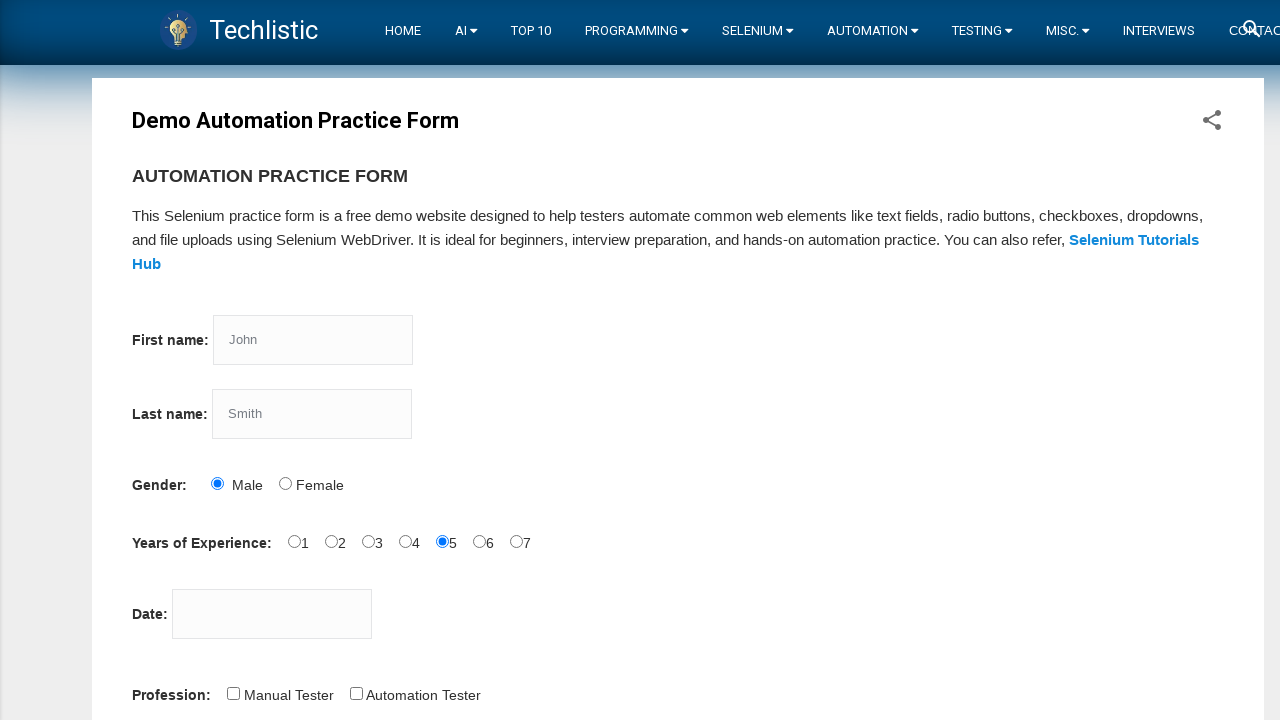

Entered date '1990-05-15'
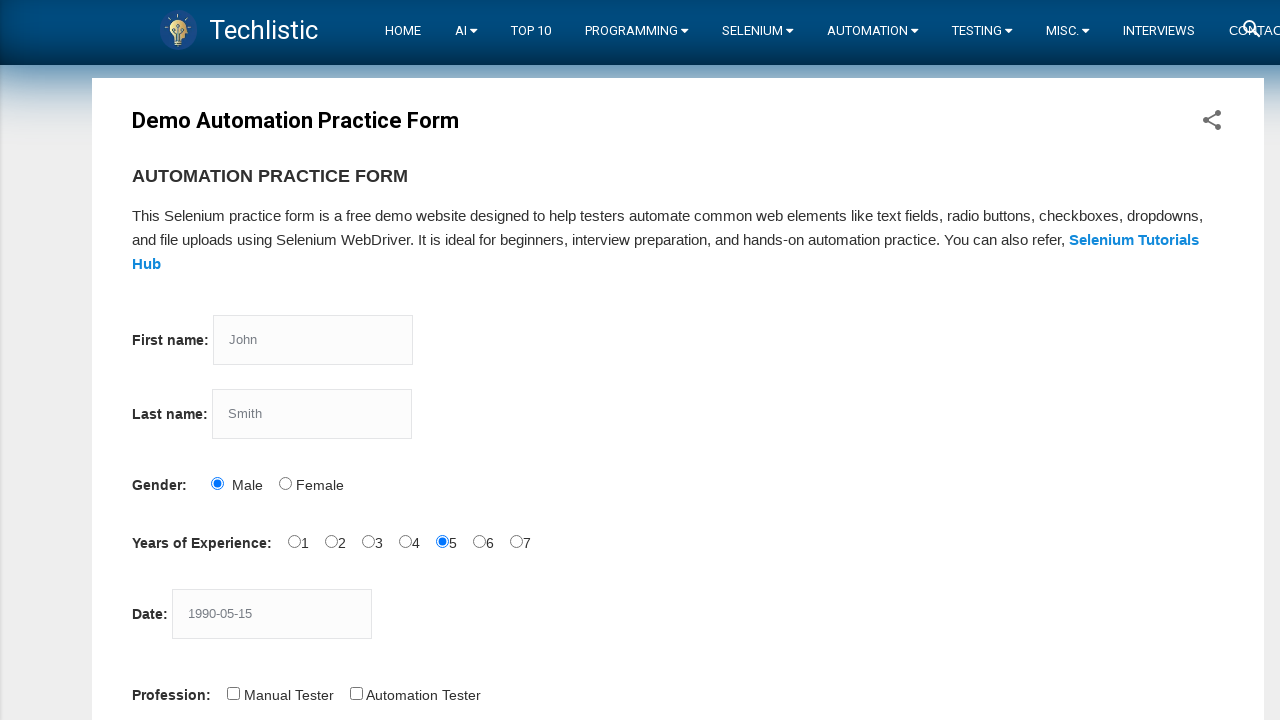

Pressed Tab to move to profession field
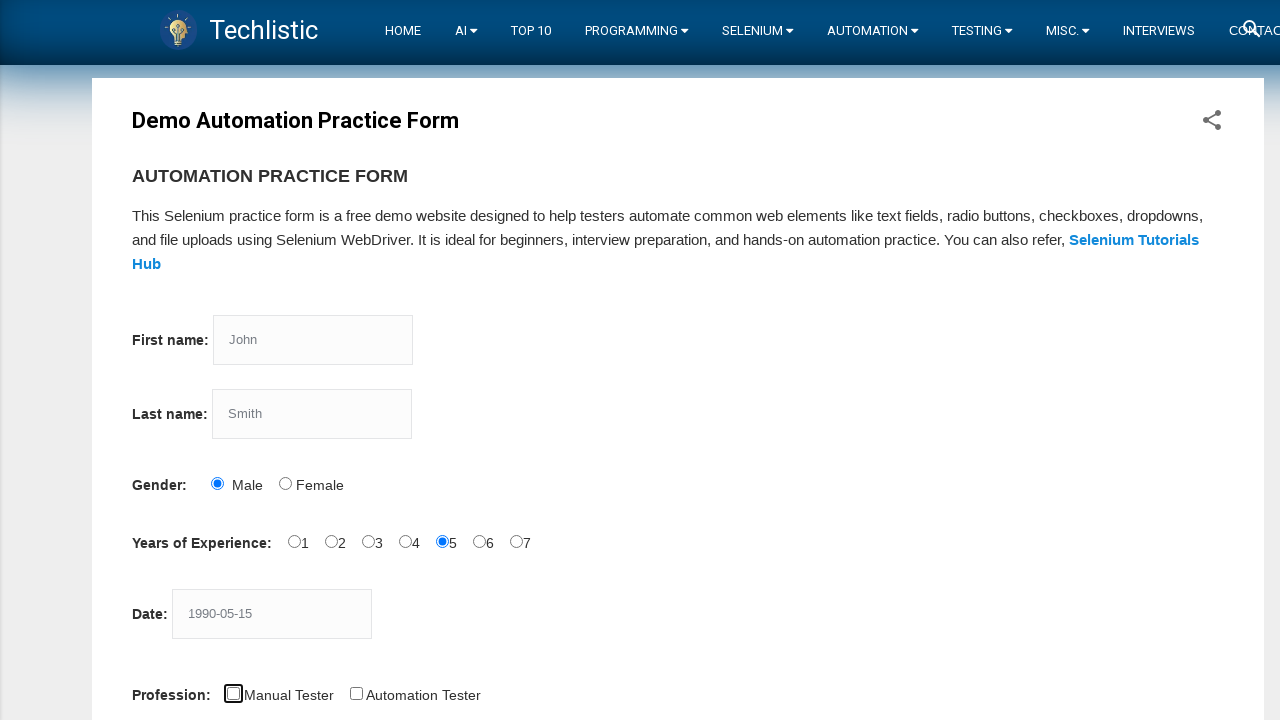

Pressed Tab to navigate within profession options
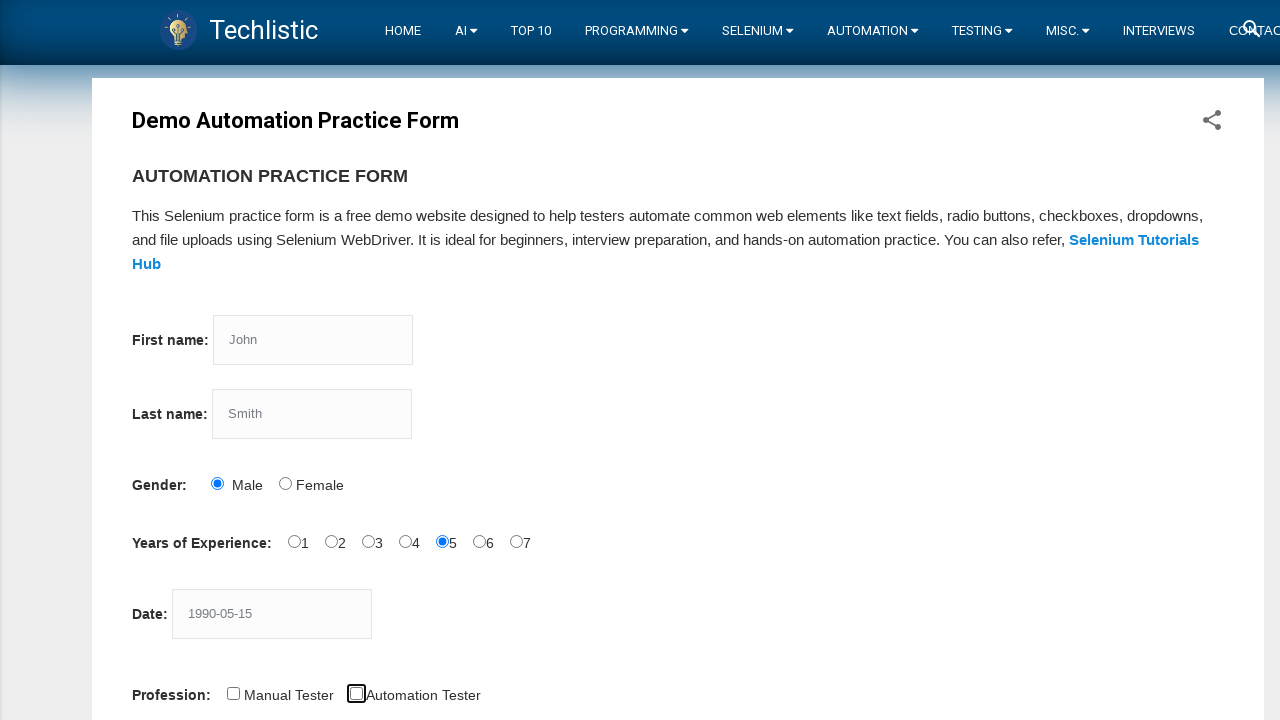

Selected Automation Tester profession with Space
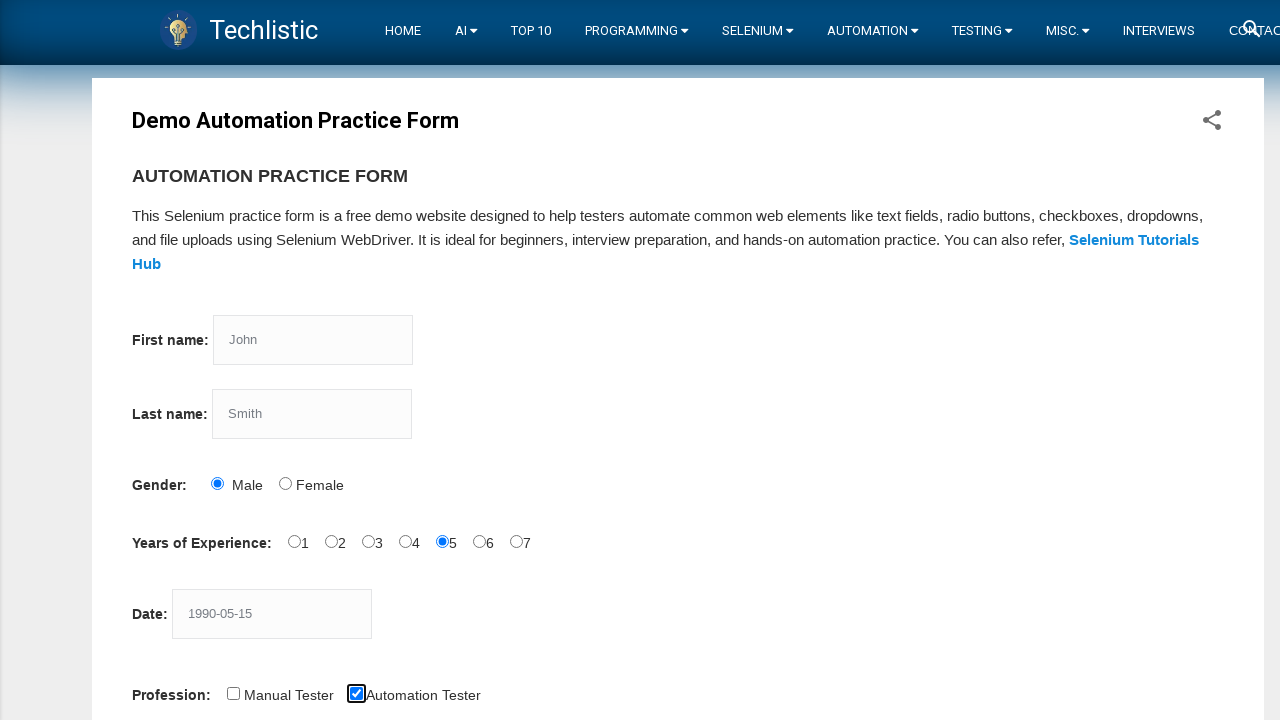

Pressed Tab to move to tools field
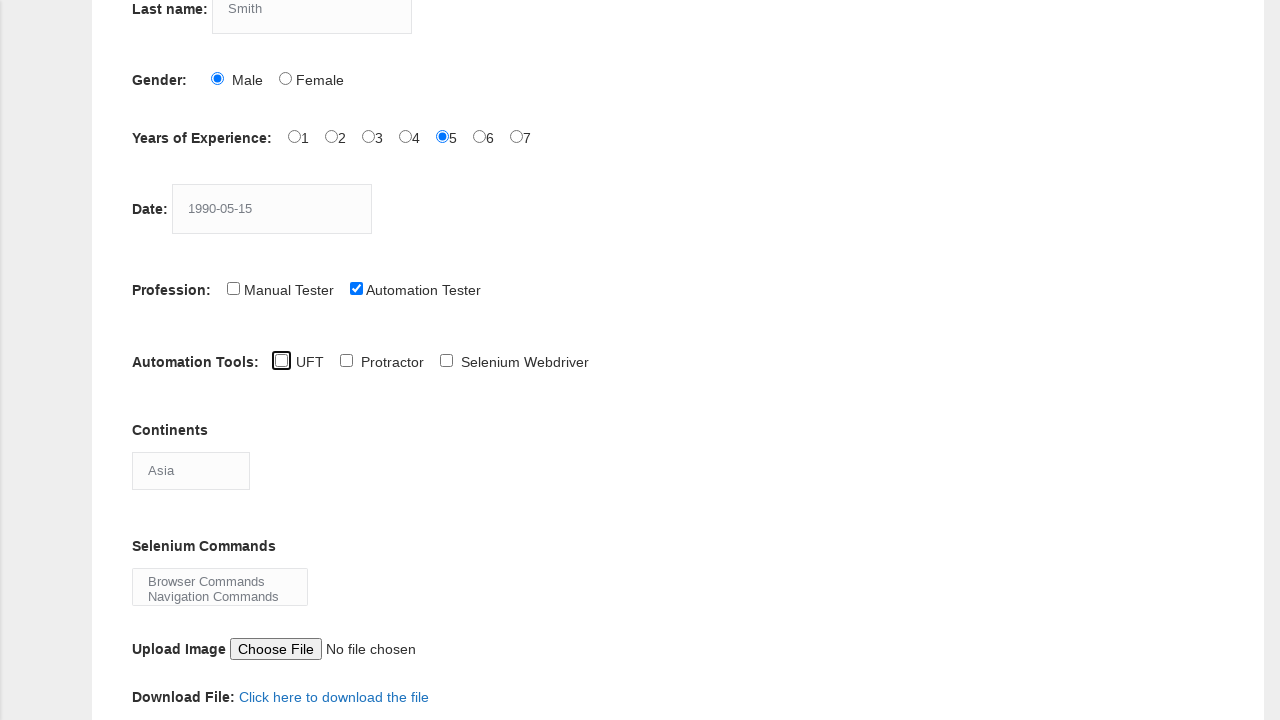

Pressed Tab to navigate within tools options
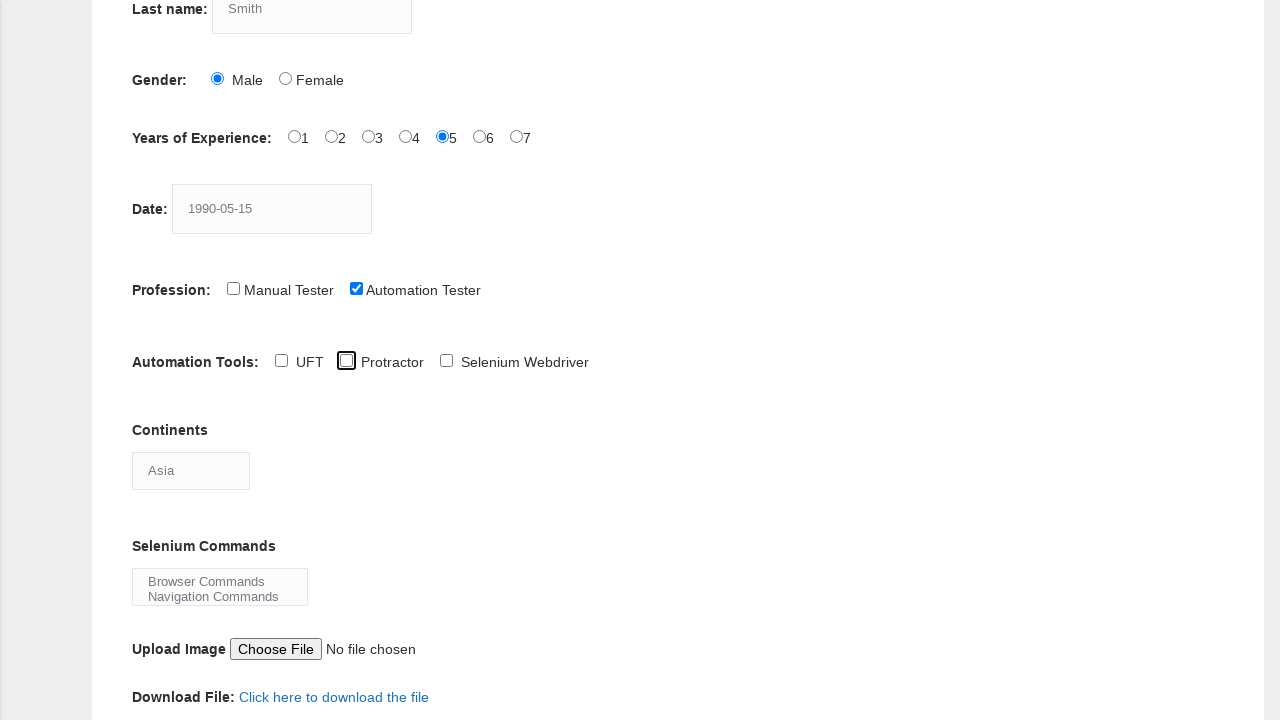

Pressed Tab to navigate to Selenium Webdriver option
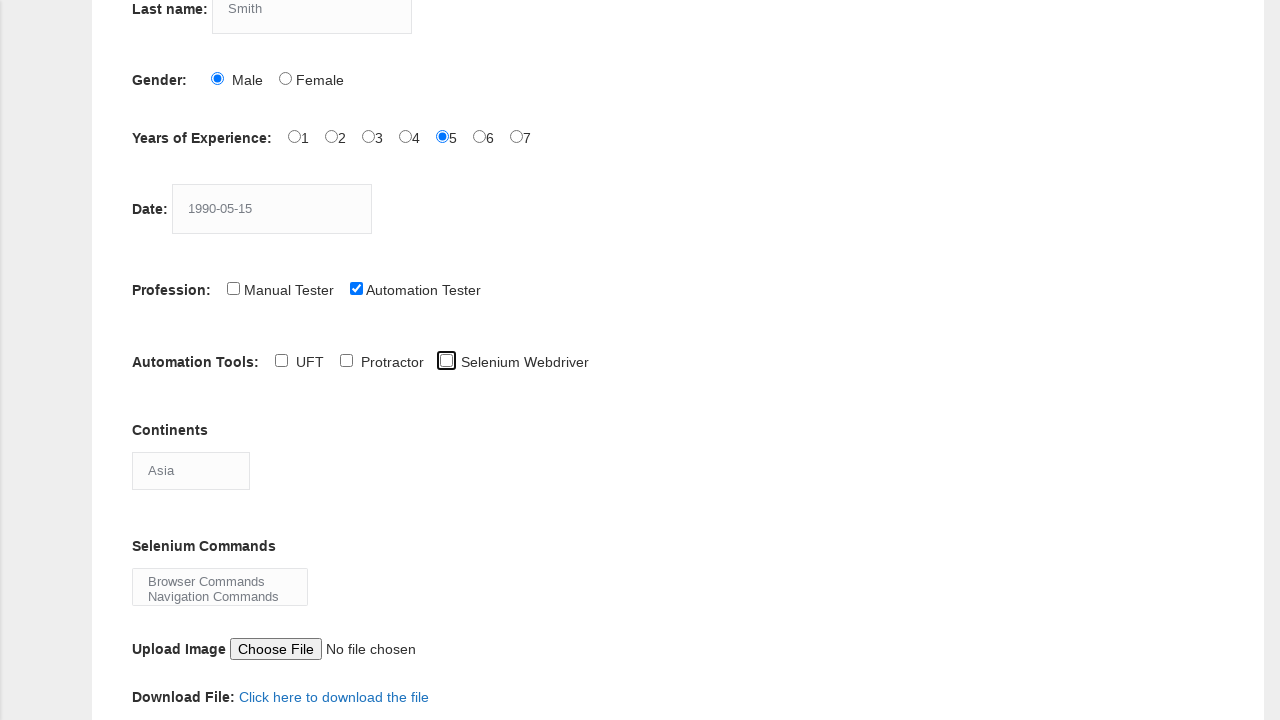

Selected Selenium Webdriver tool with Space
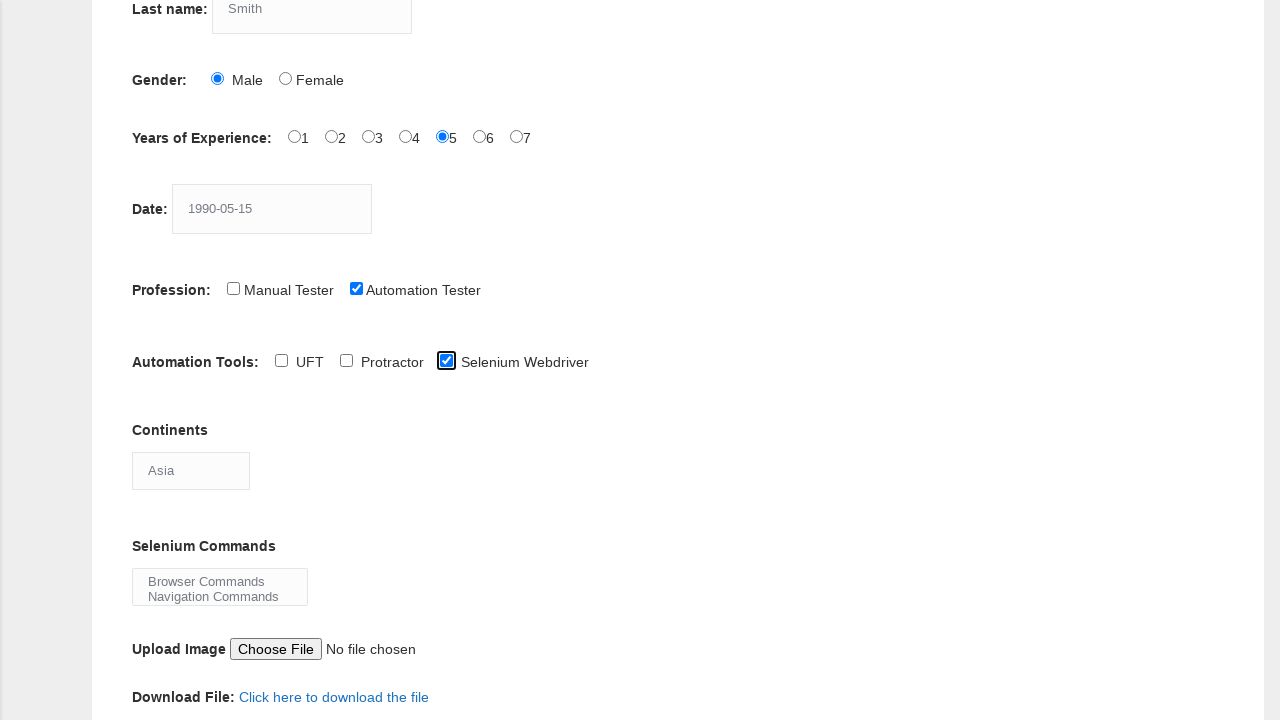

Pressed Tab to move to continent dropdown
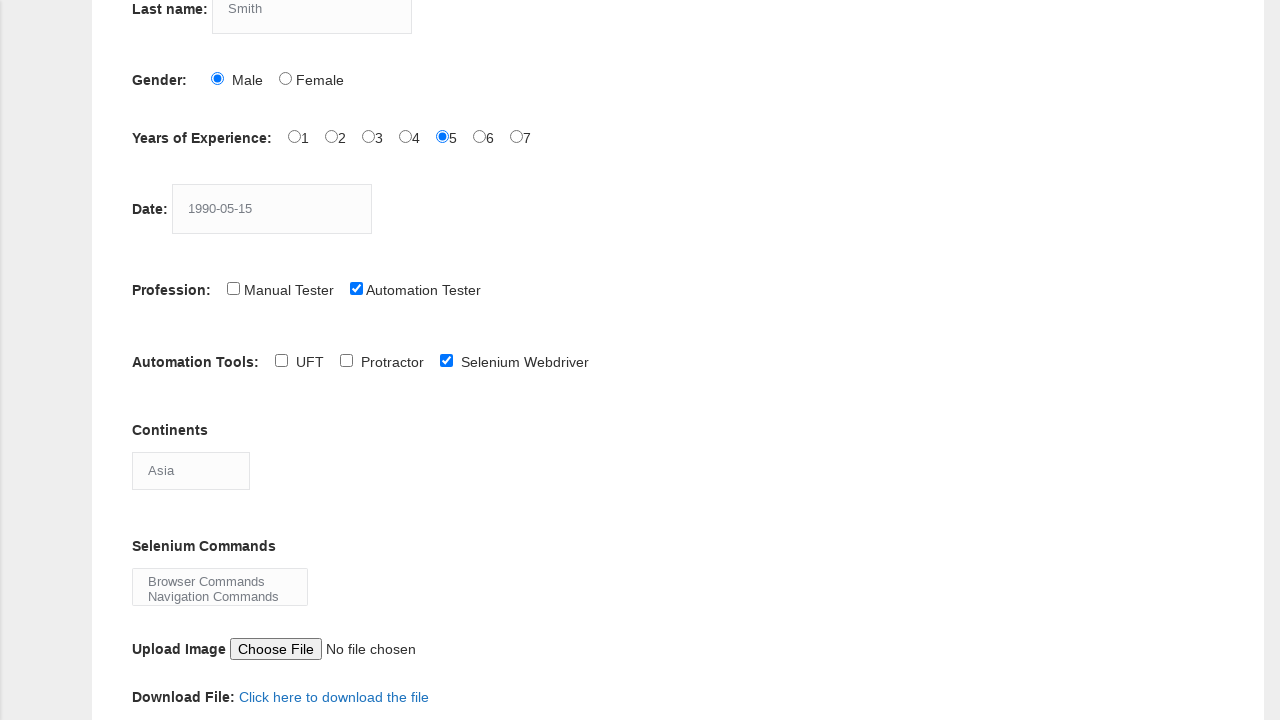

Selected Antarctica continent by navigating down 6 times
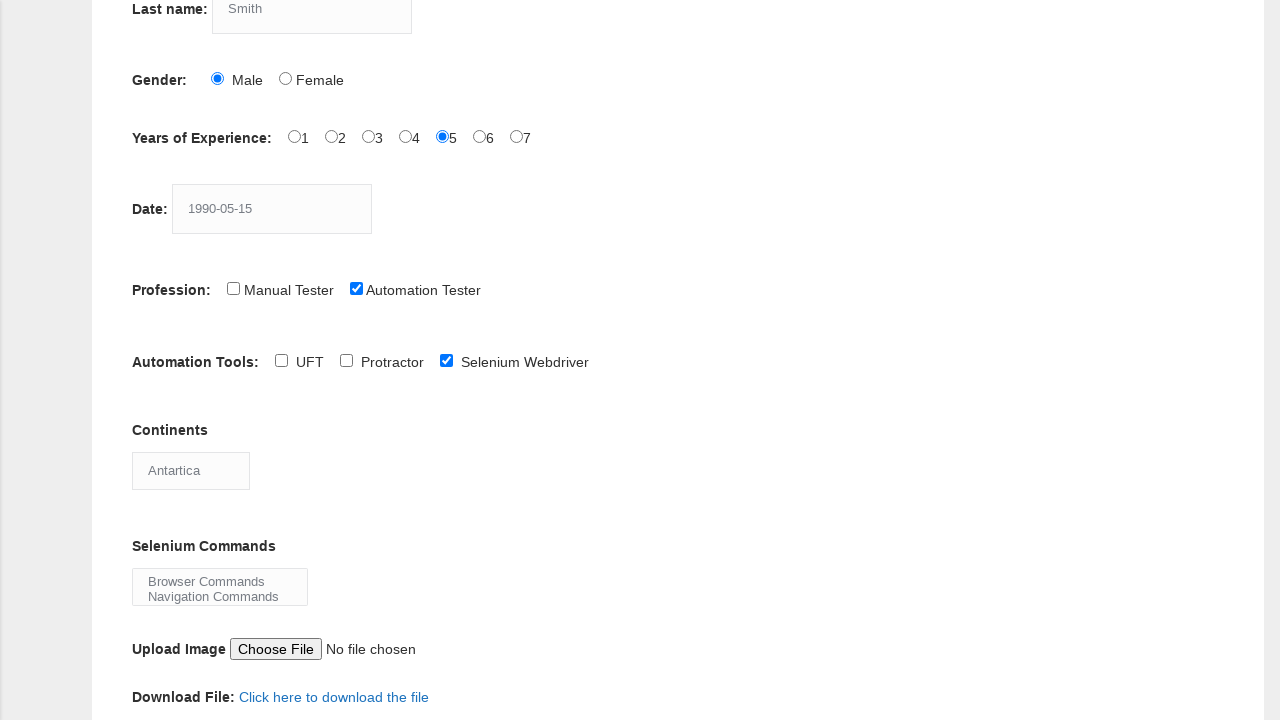

Pressed Tab to move to commands dropdown
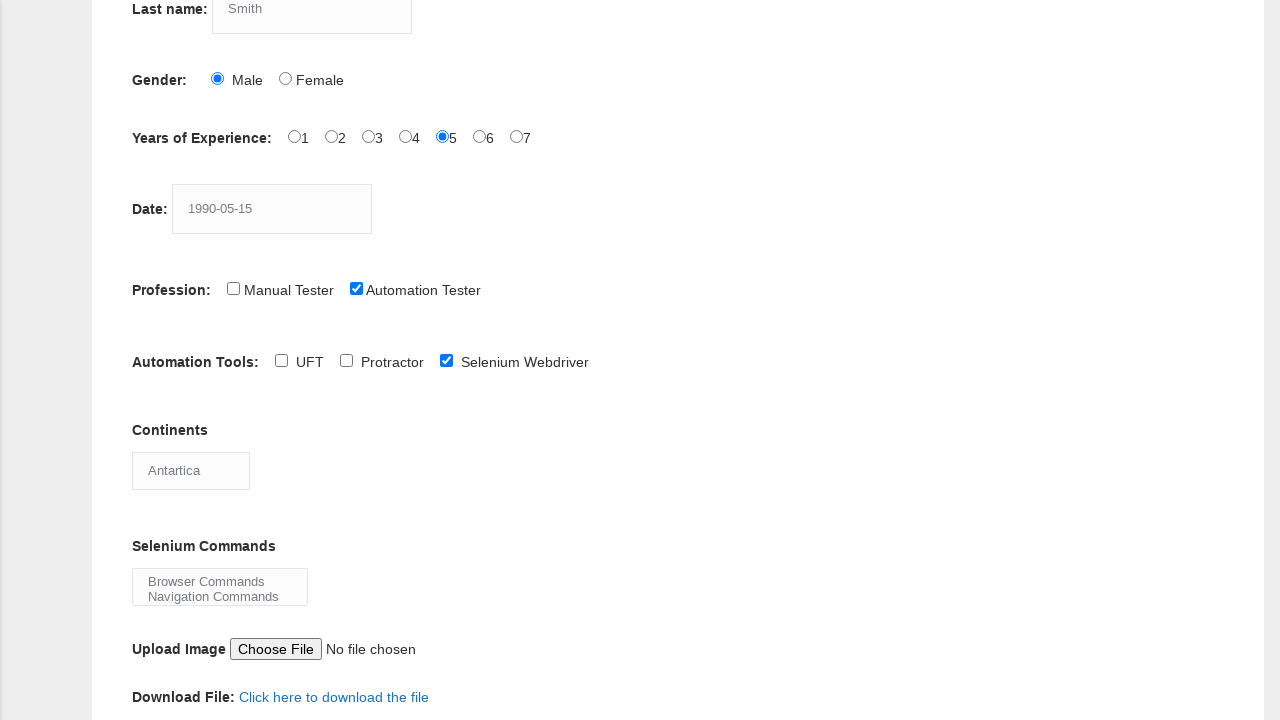

Selected Browser Commands by pressing ArrowDown
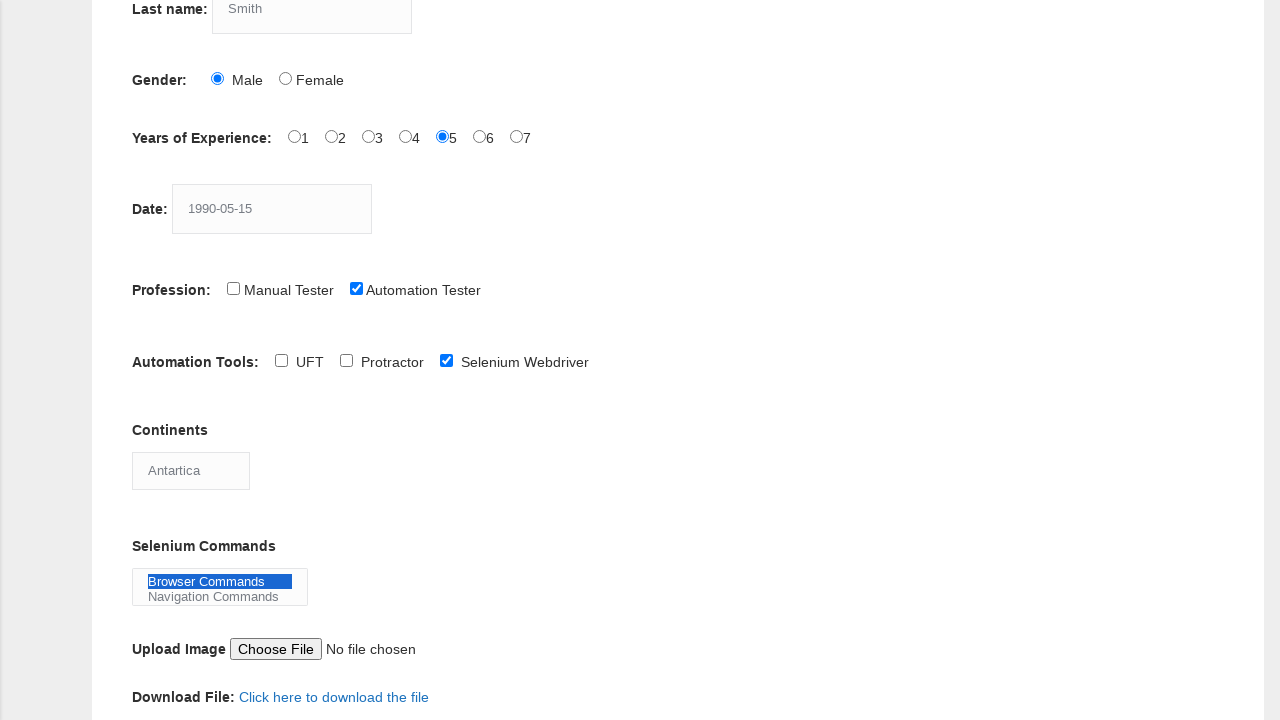

Clicked submit button to submit the form at (157, 360) on xpath=//button[@id='submit']
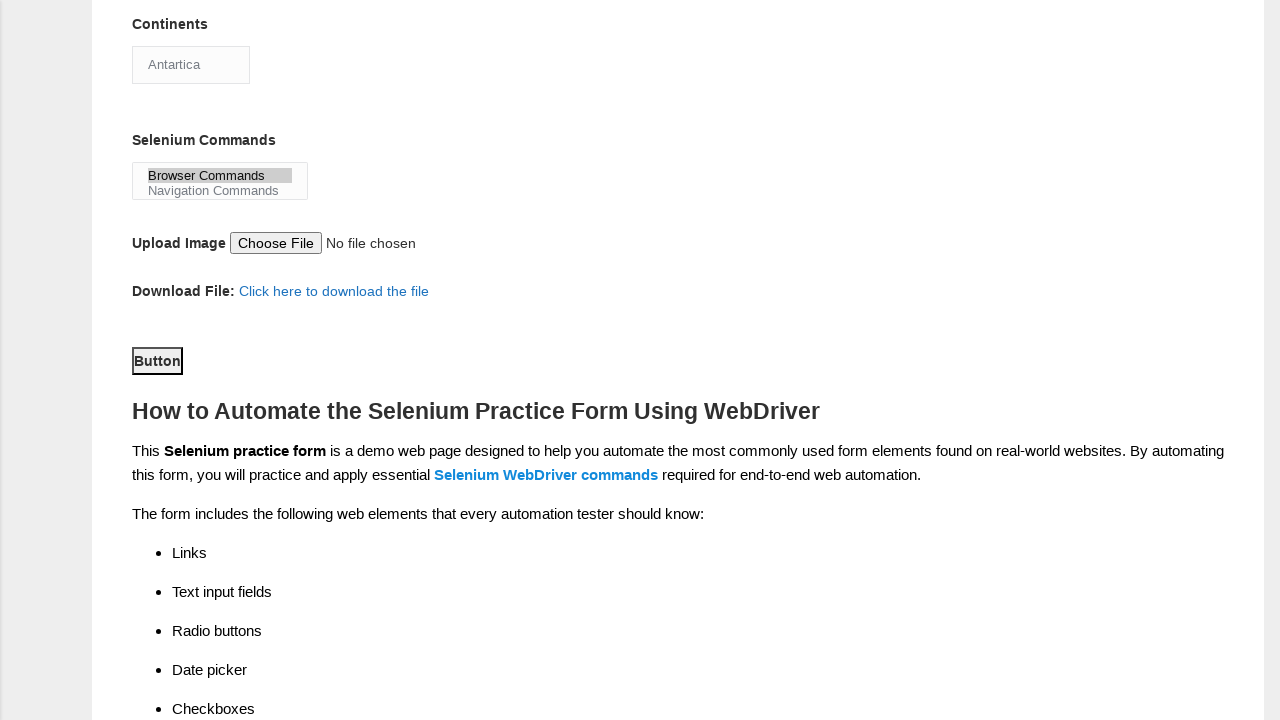

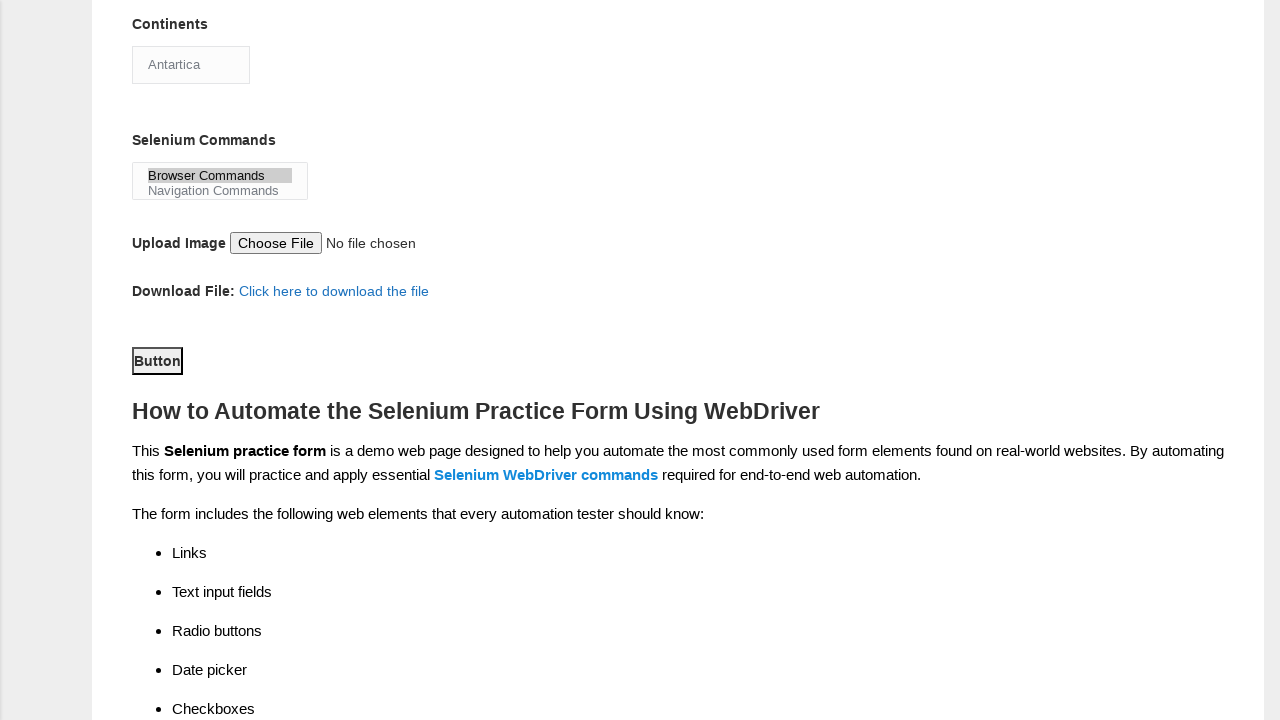